Tests page scrolling functionality by navigating to the Selenium website and scrolling down by 500 pixels using JavaScript execution.

Starting URL: https://www.selenium.dev

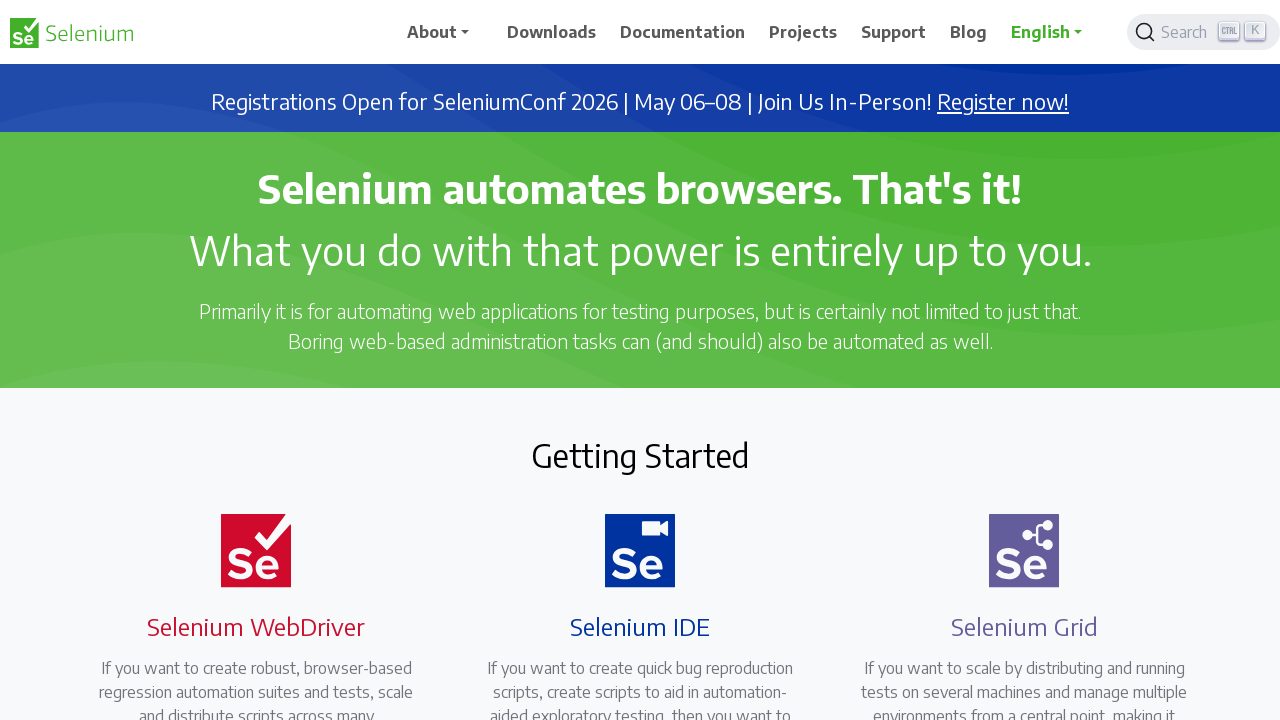

Navigated to Selenium website (https://www.selenium.dev)
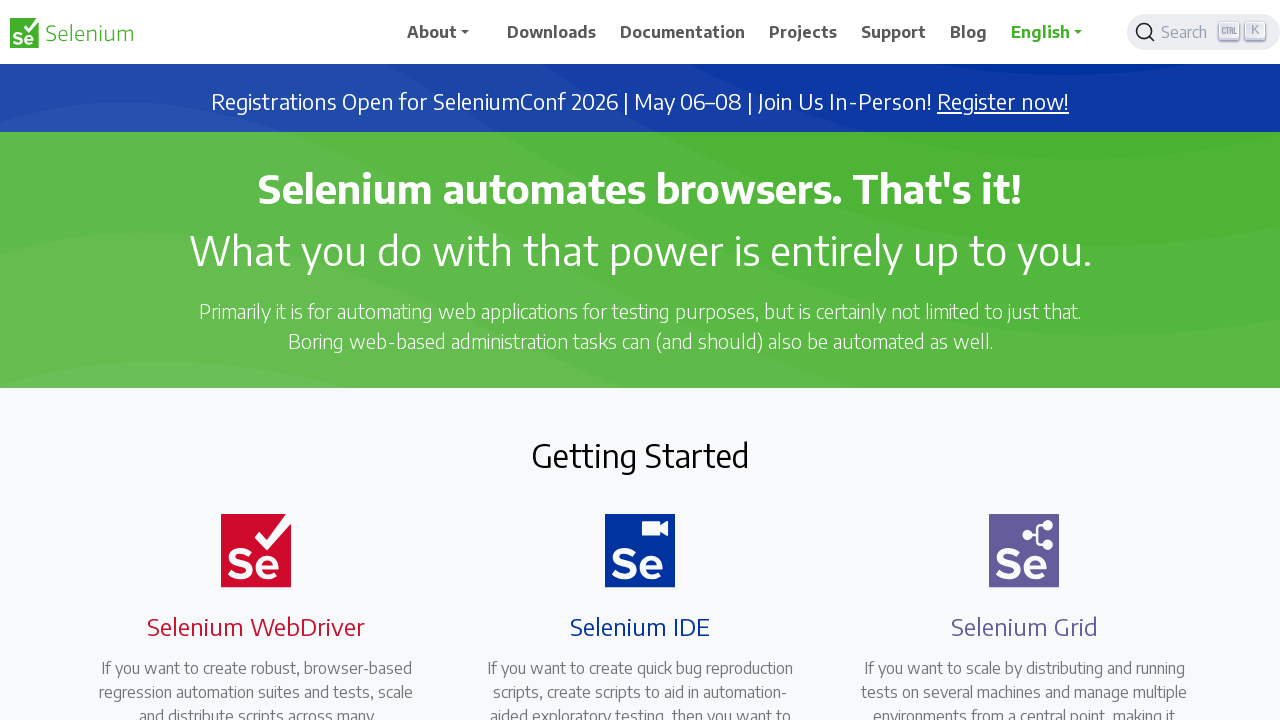

Scrolled down by 500 pixels using JavaScript execution
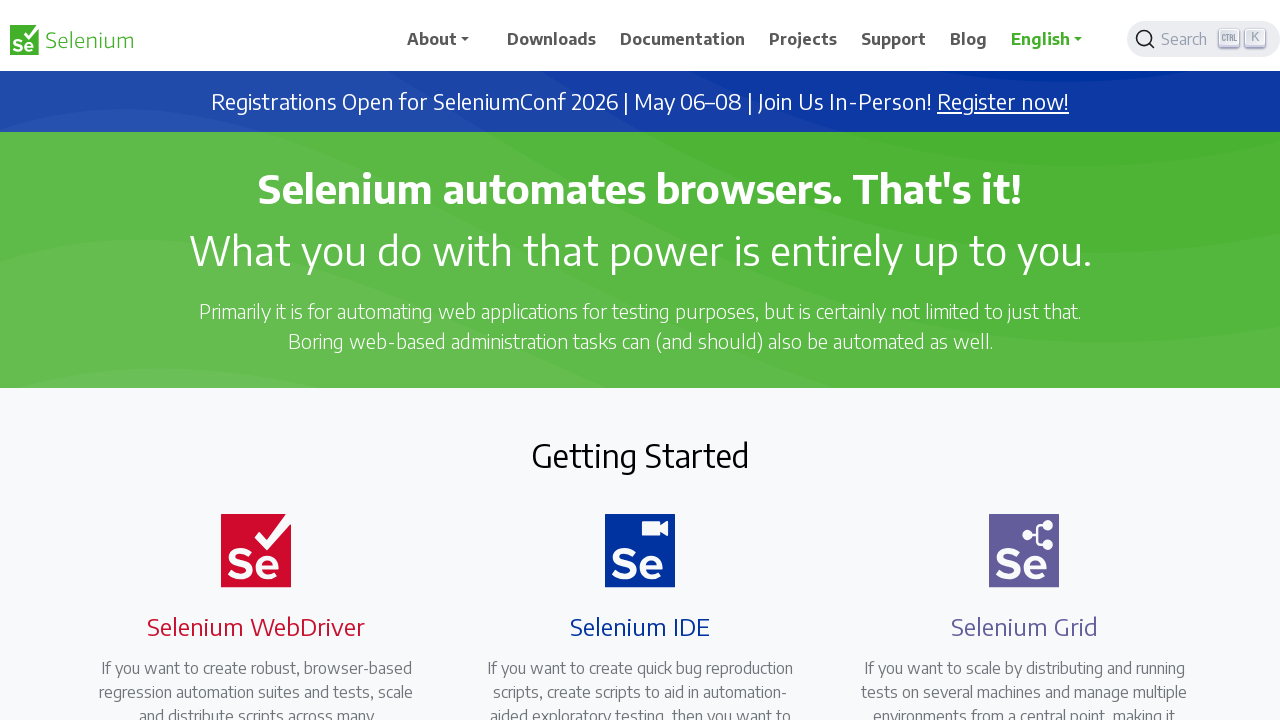

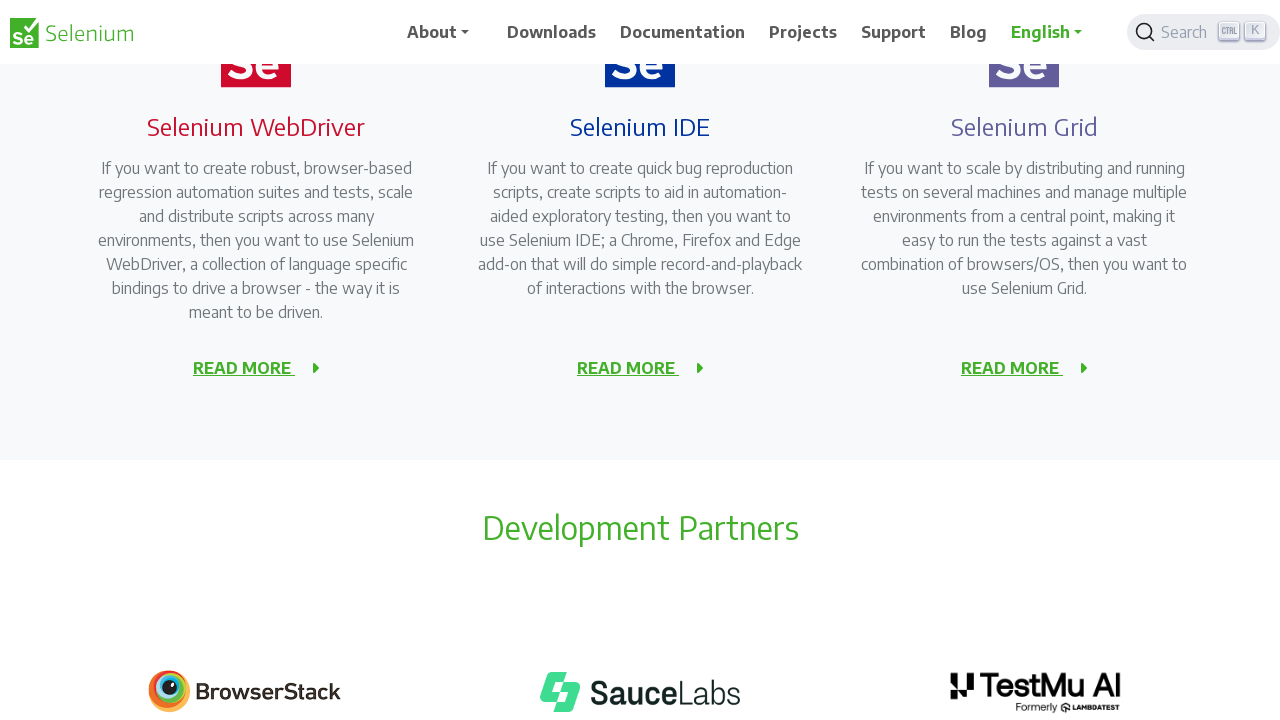